Tests JavaScript alert functionality by clicking a button that triggers an alert, accepting it, and verifying the success message is displayed

Starting URL: http://practice.cydeo.com/javascript_alerts

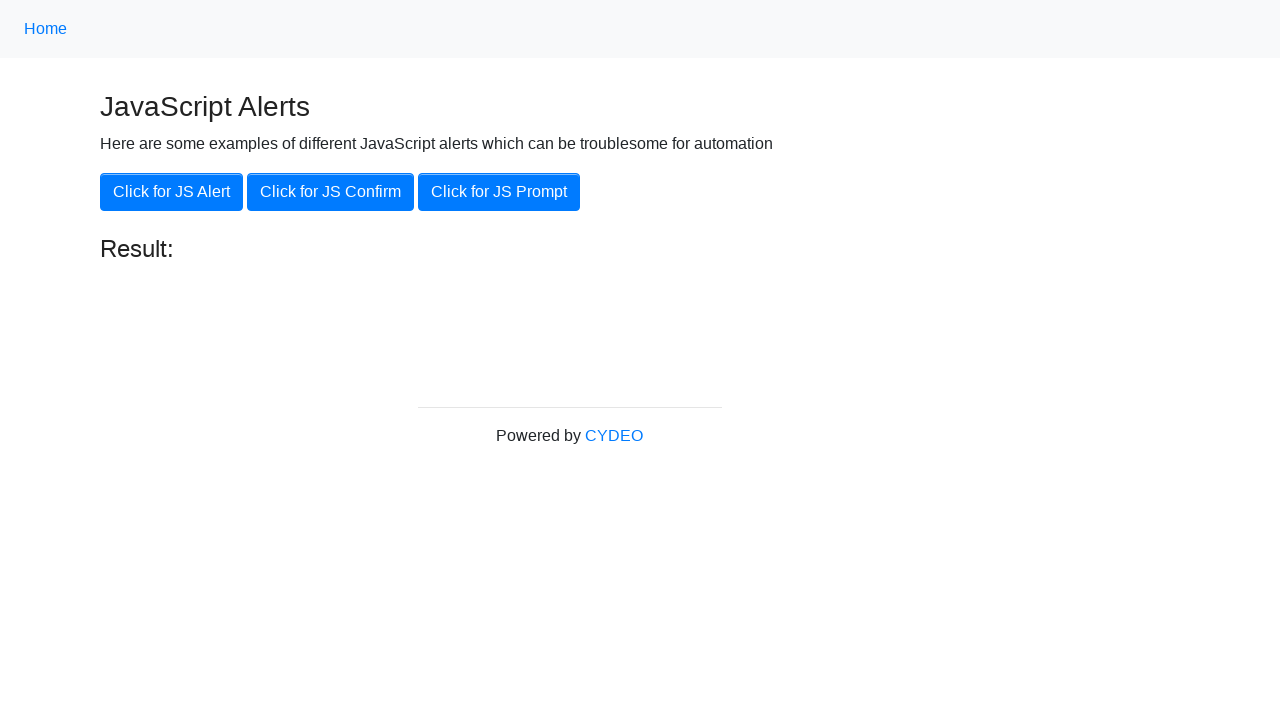

Clicked button to trigger JavaScript alert at (172, 192) on xpath=//button[@onclick='jsAlert()']
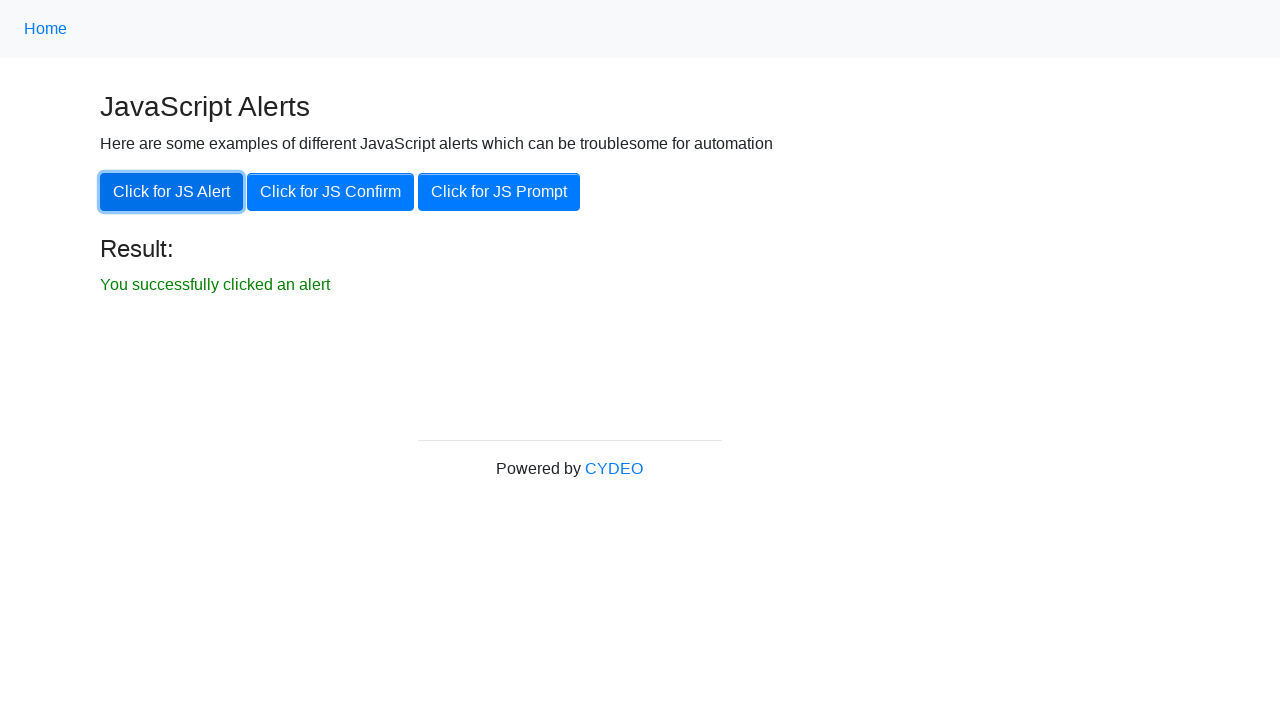

Set up dialog handler to accept alert
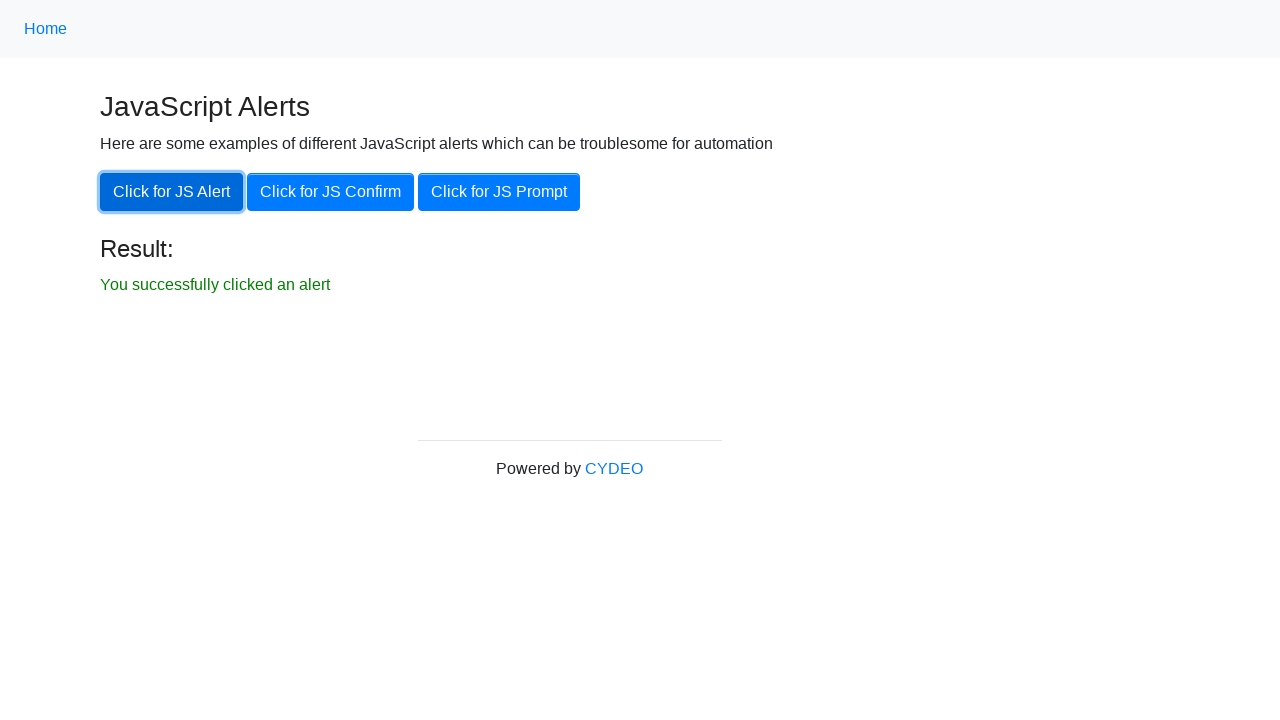

Verified success message is displayed after accepting alert
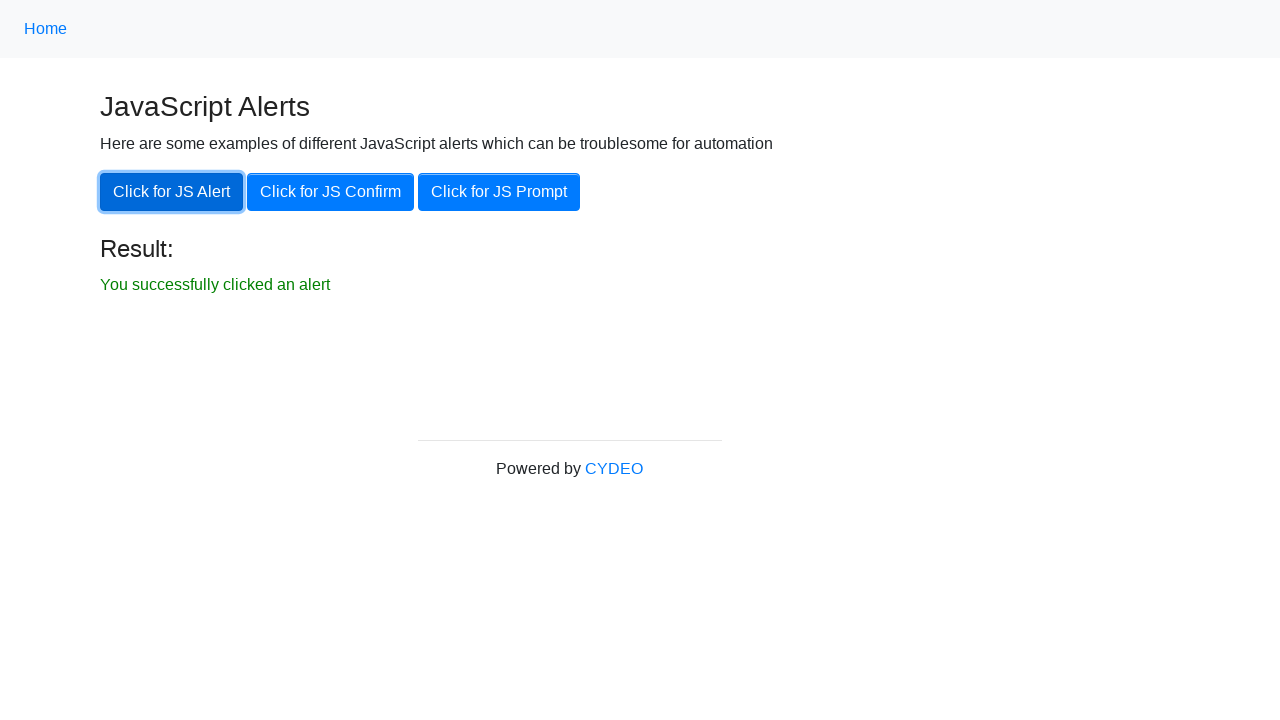

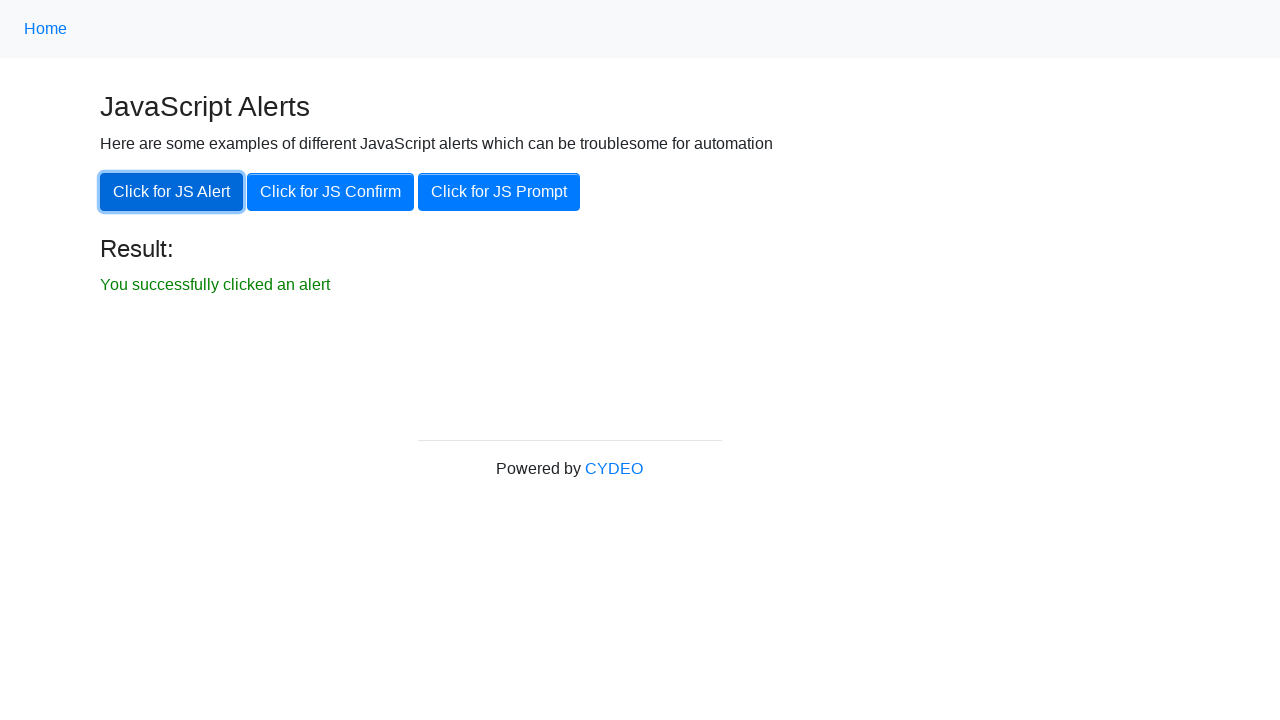